Tests form validation by entering invalid input in suggest changes form

Starting URL: https://www.navigator.ba/#/categories

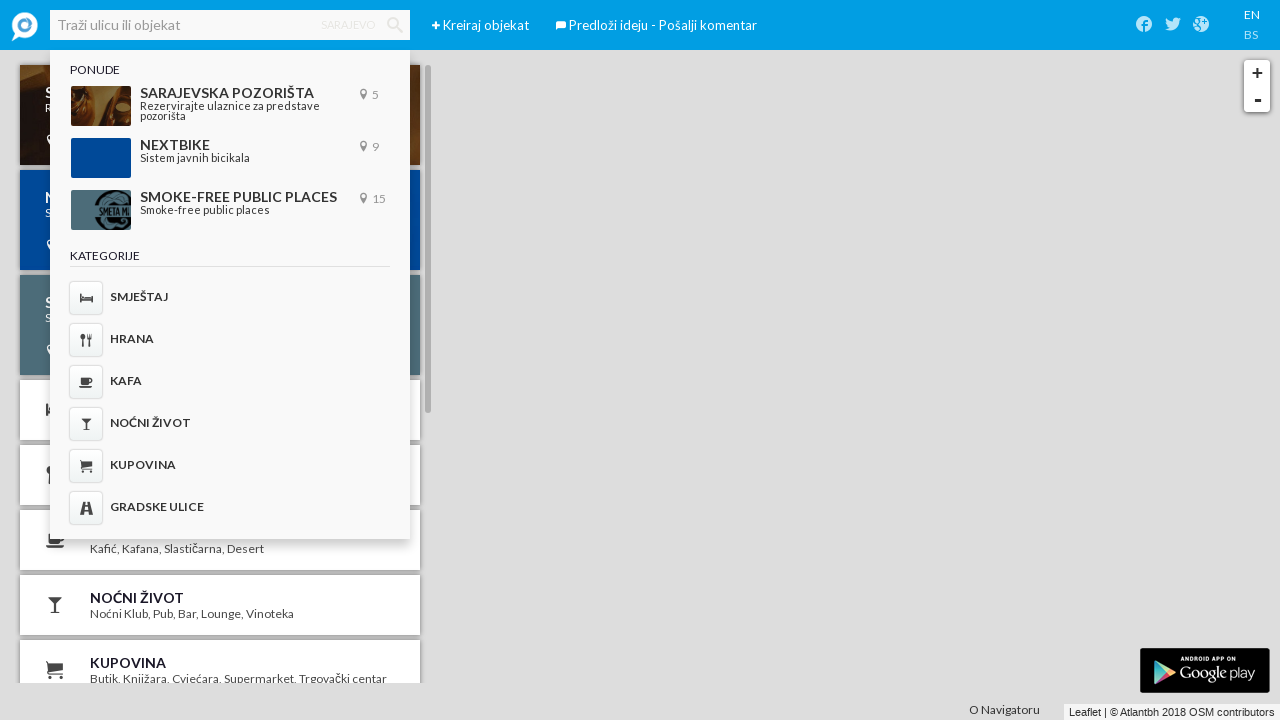

Clicked on theater category link at (230, 106) on a[href='#/list/sarajevska-pozorista']
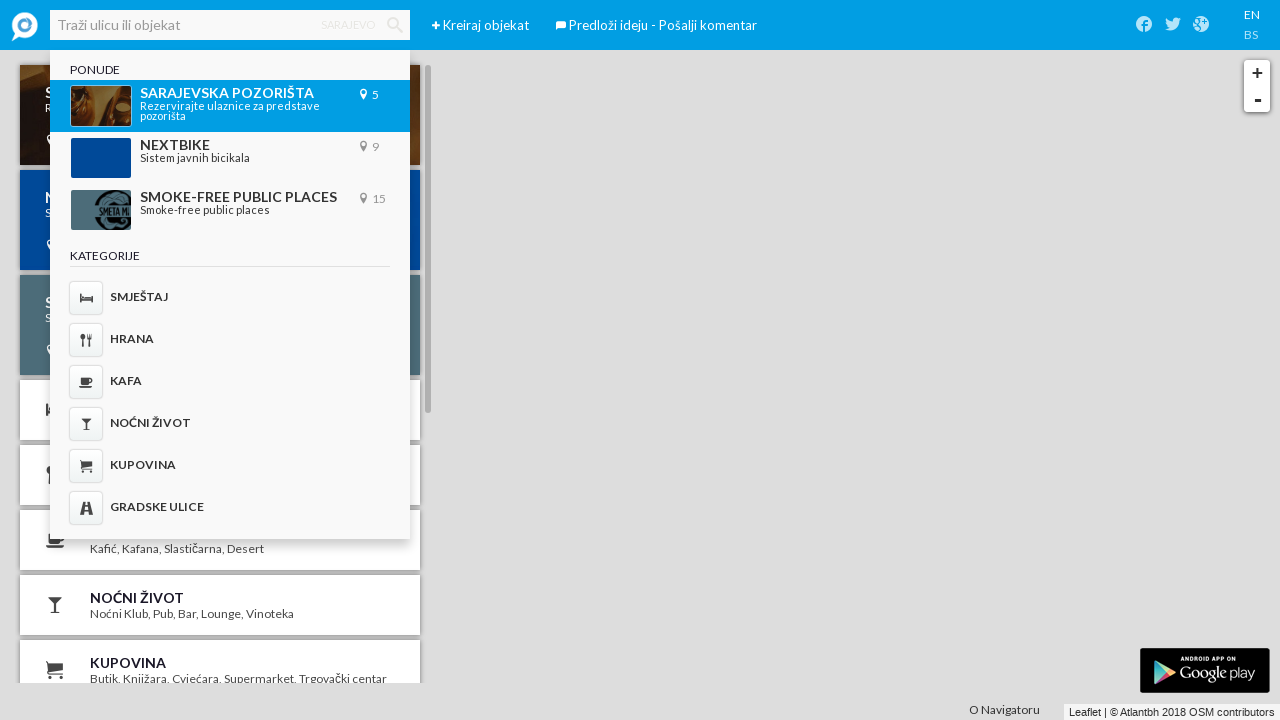

Clicked on specific theater link at (220, 614) on a[href='#/p/sartr?list=sarajevska-pozorista']
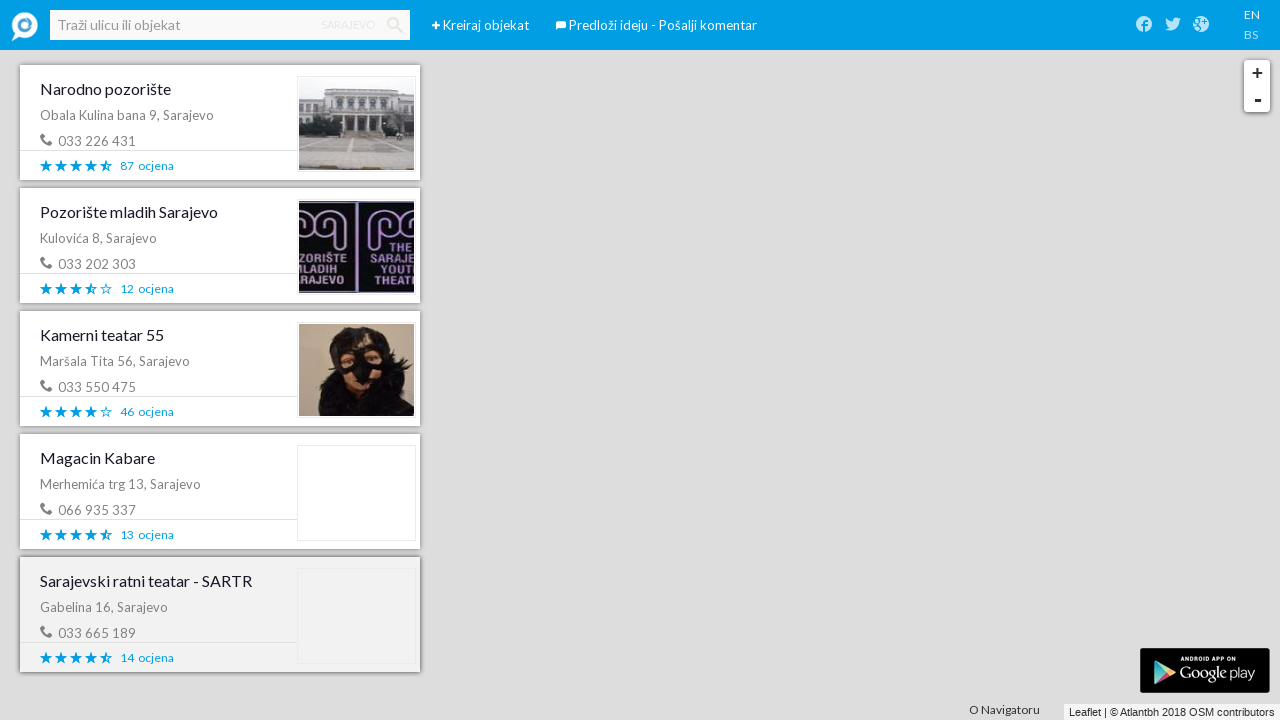

Clicked suggest edit button
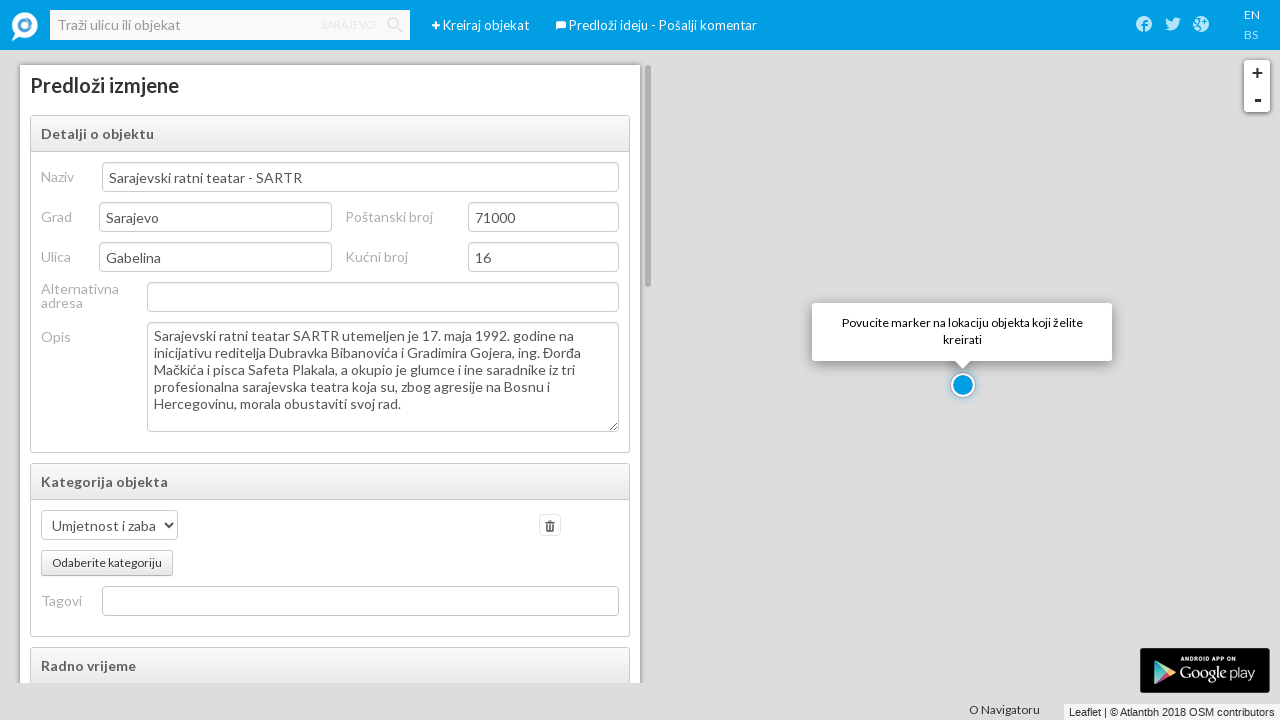

Entered invalid text 'textinnumberfield' in phone field on #poi_mobile_phone
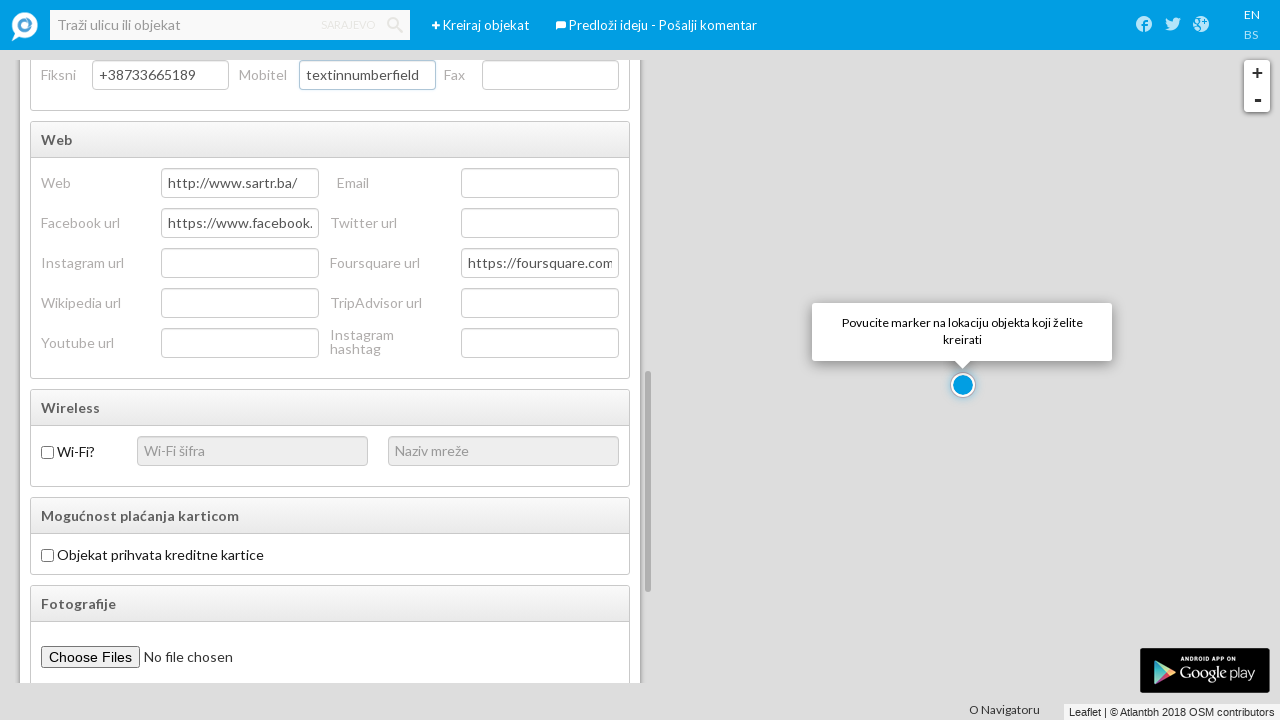

Attempted to submit form with invalid phone input
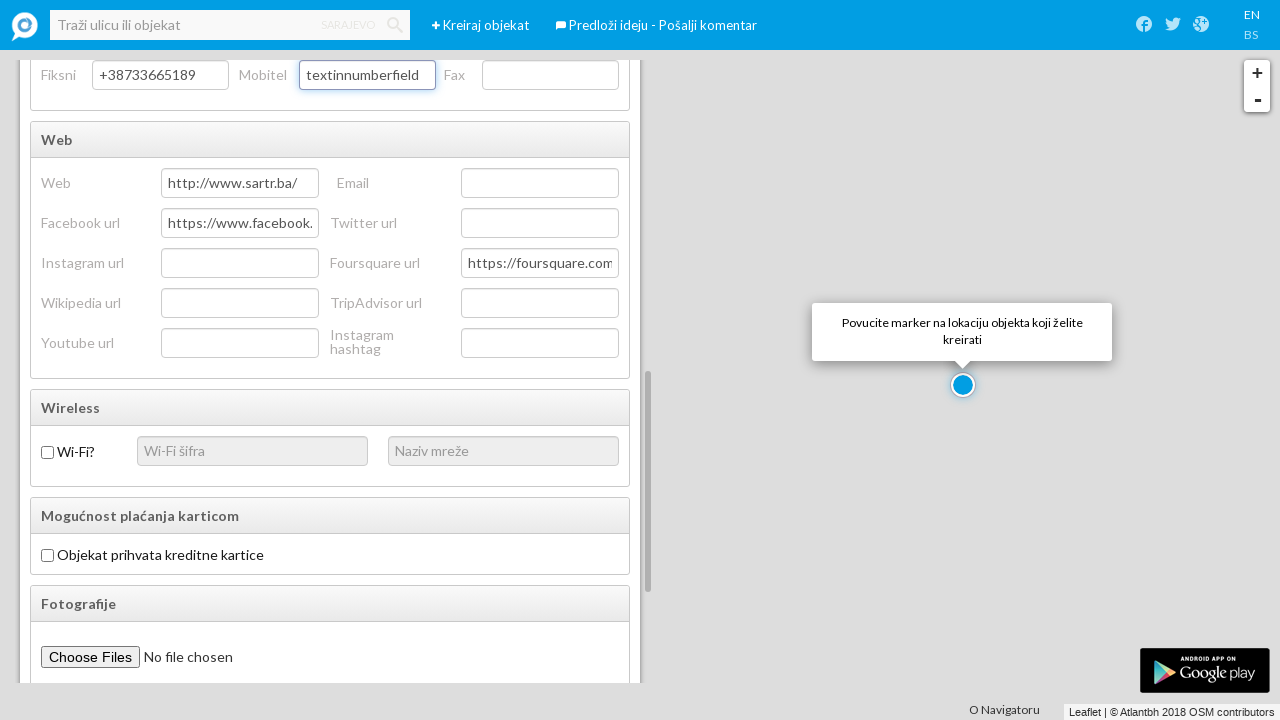

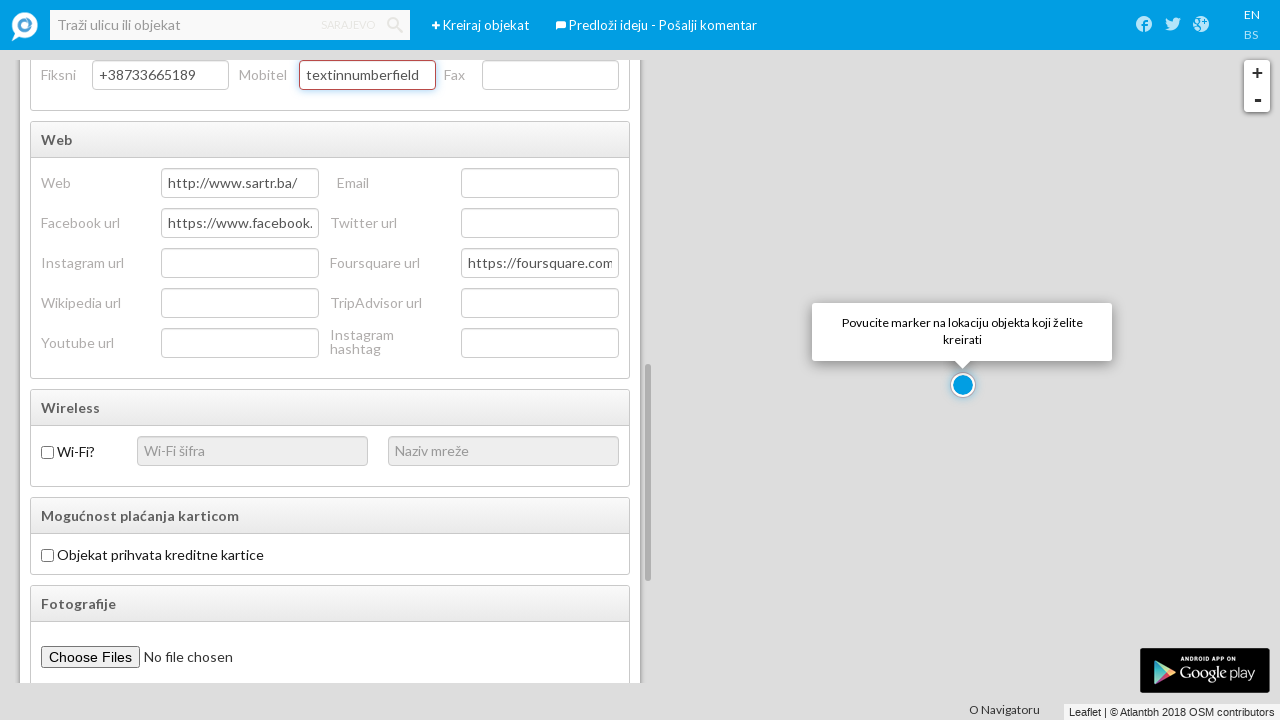